Tests checkbox functionality by checking the state of two checkboxes and ensuring both are selected by clicking on any that are not already checked.

Starting URL: https://the-internet.herokuapp.com/checkboxes

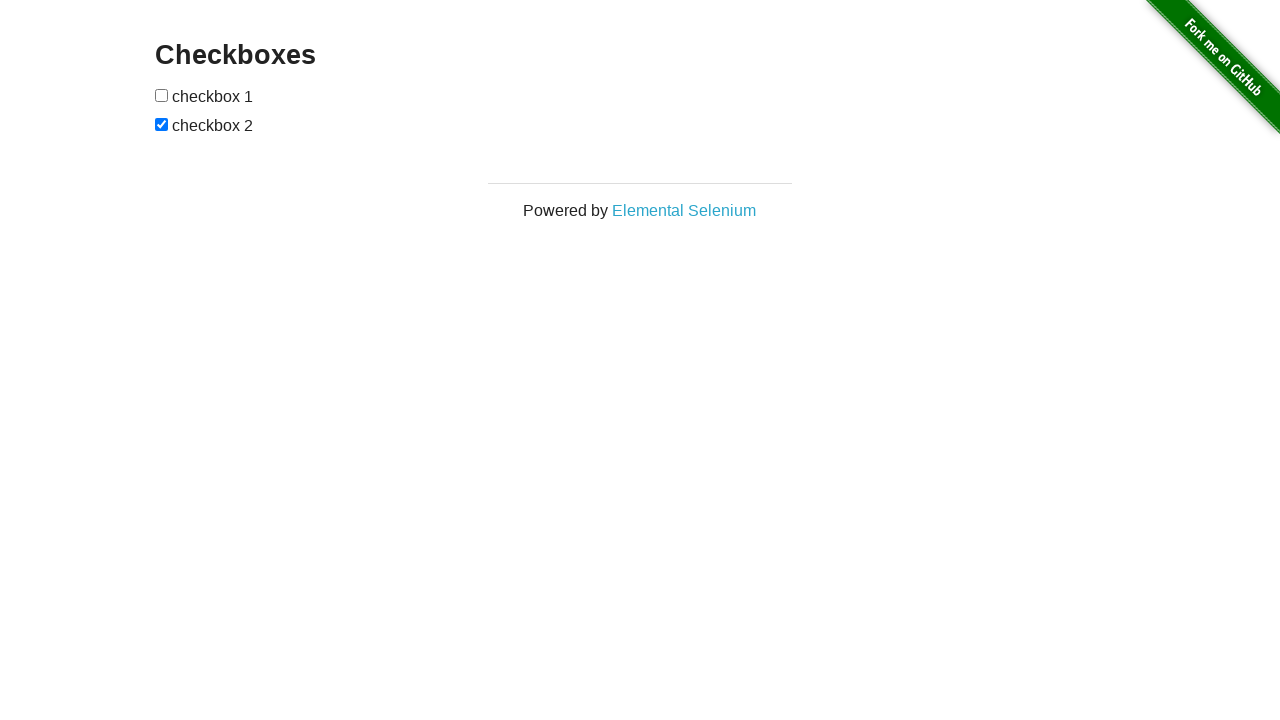

Navigated to checkboxes page
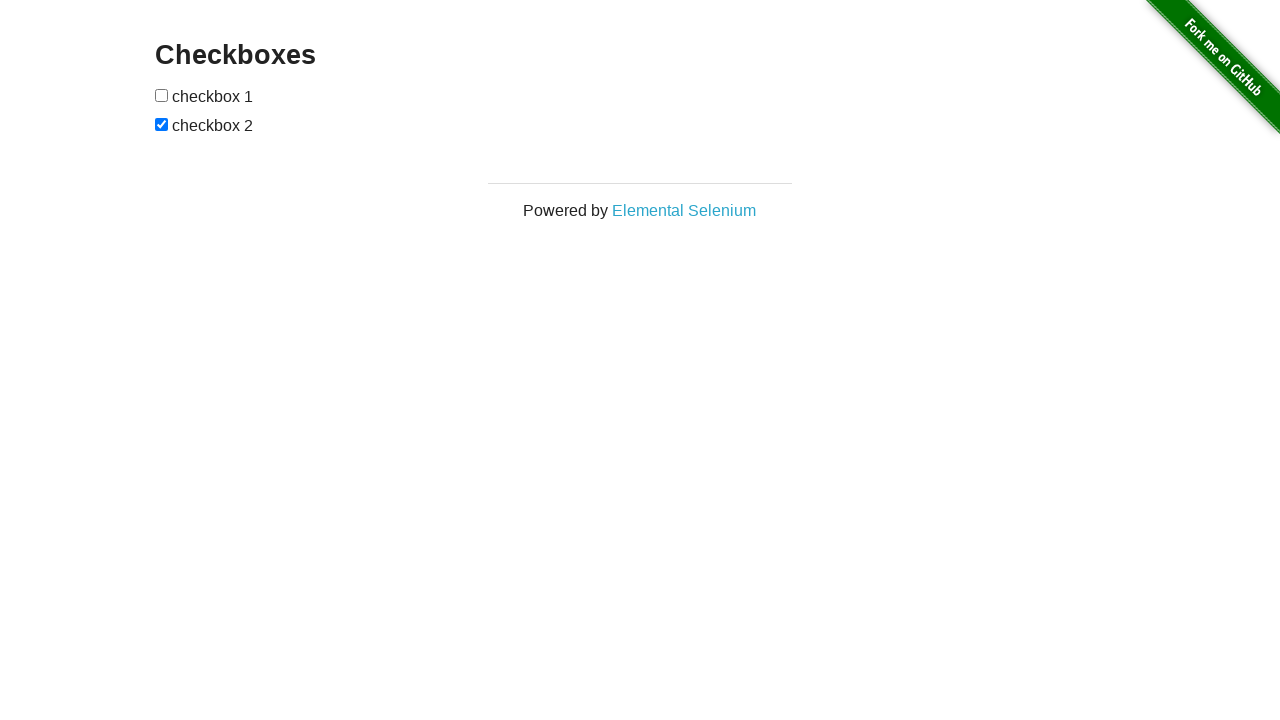

Located first checkbox element
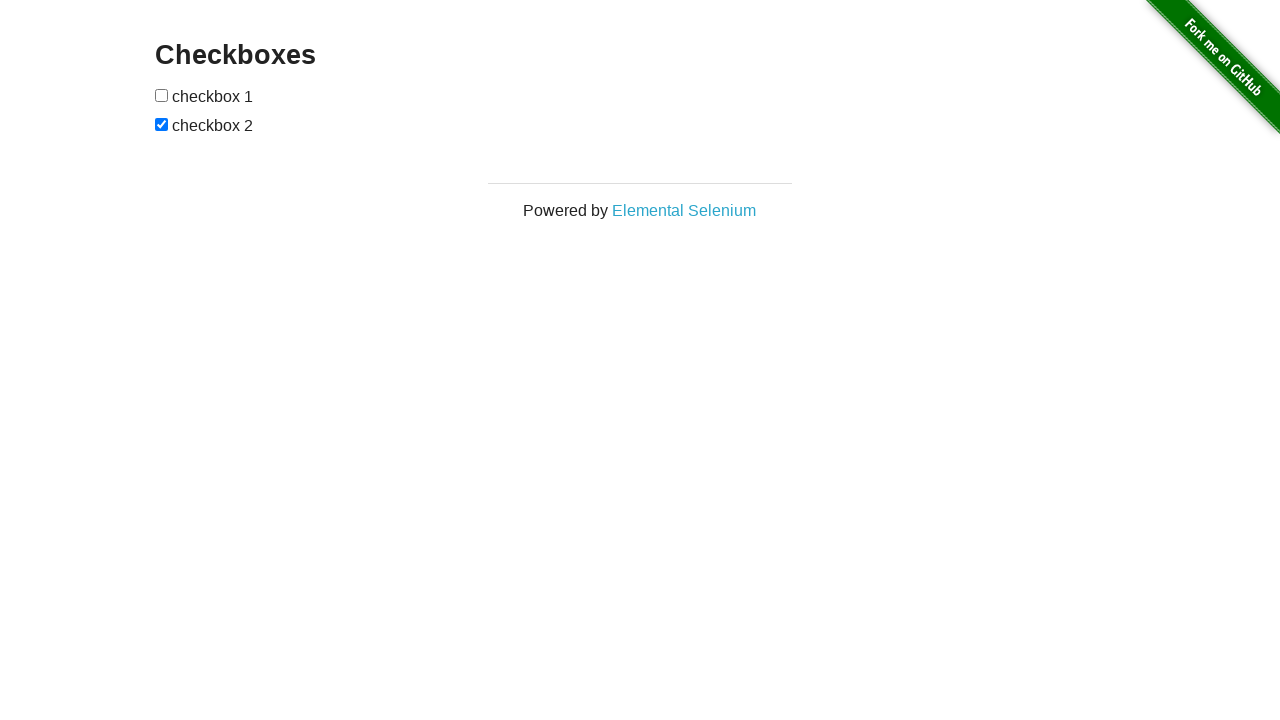

Located second checkbox element
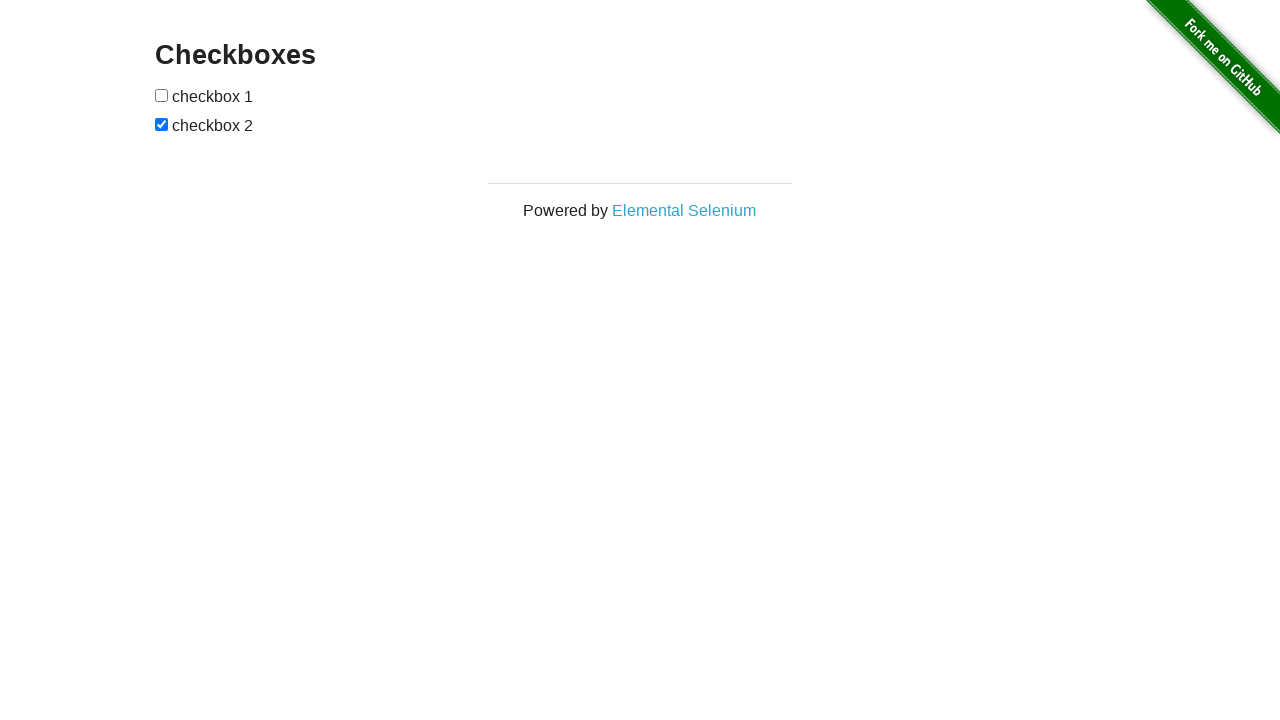

Checked first checkbox state: not selected
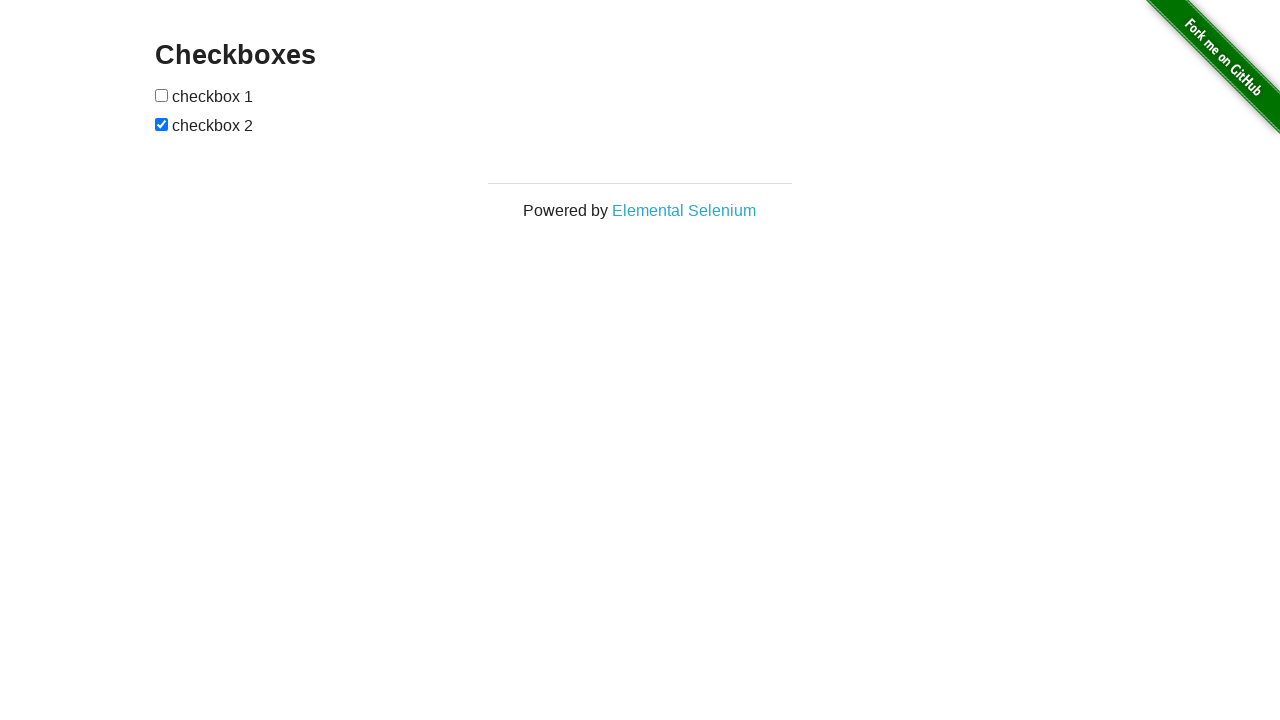

Clicked first checkbox to select it at (162, 95) on xpath=//input[@type='checkbox'][1]
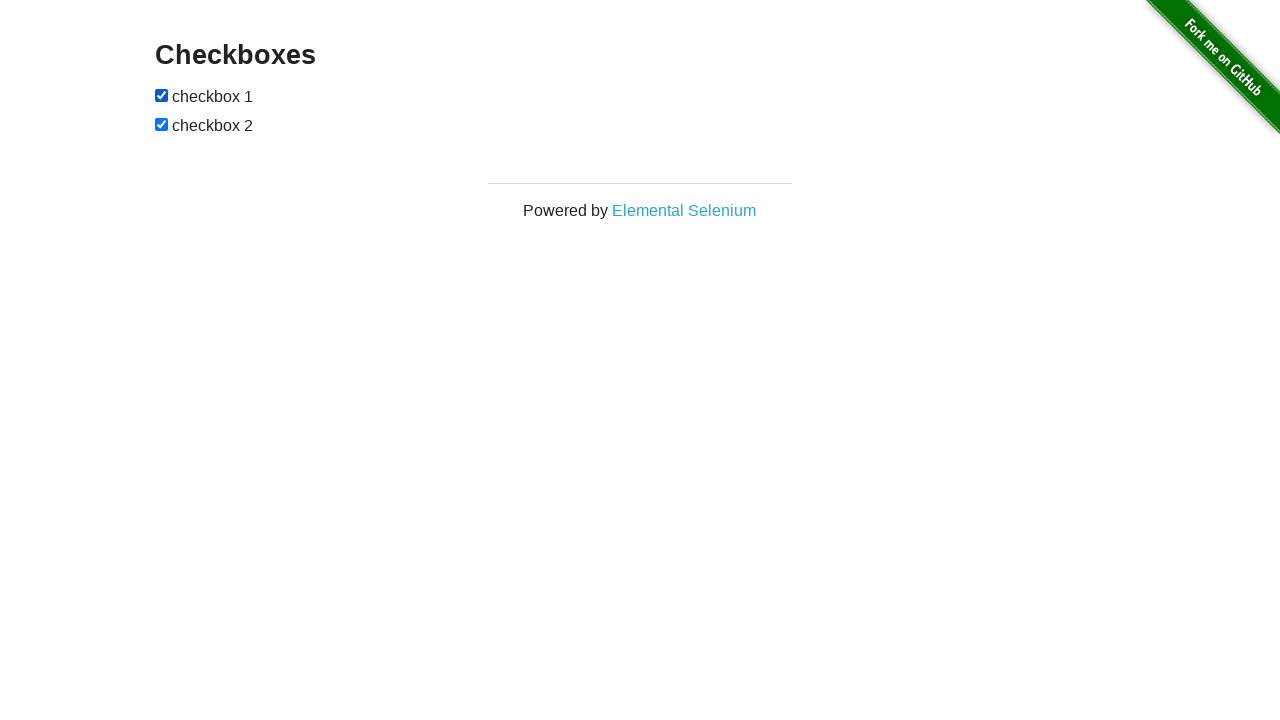

Second checkbox is already selected
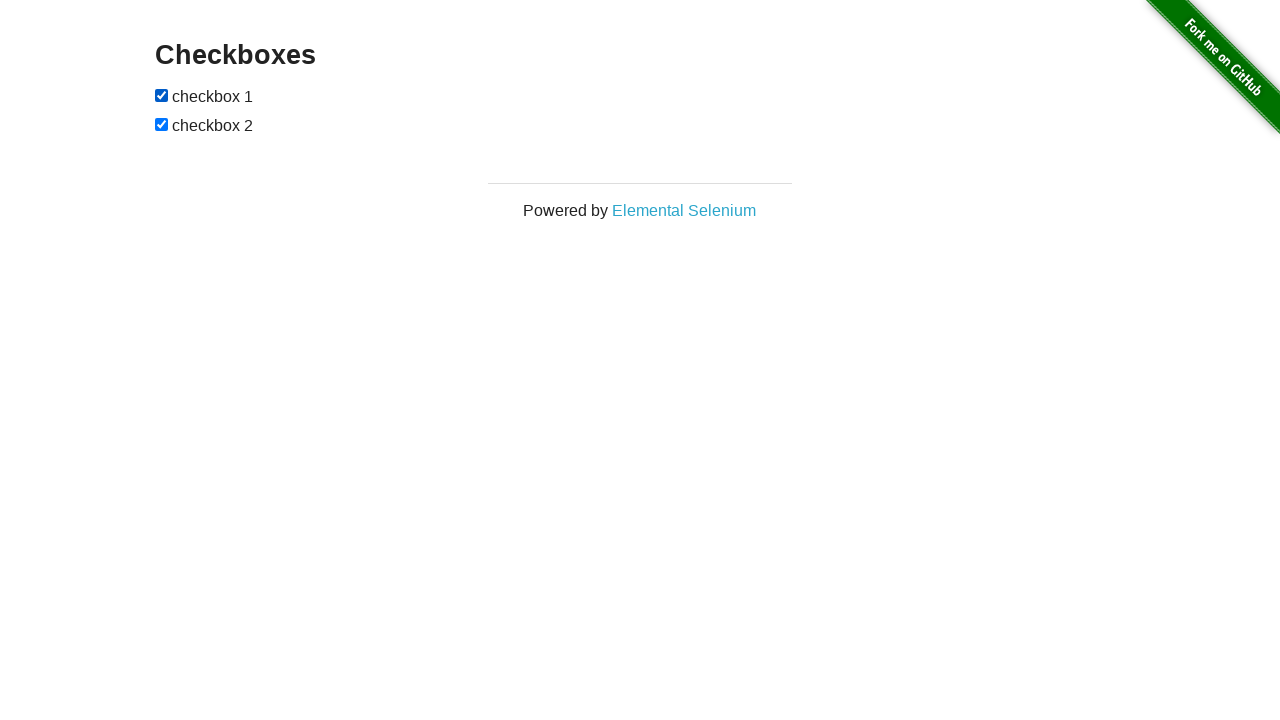

Verified first checkbox is checked
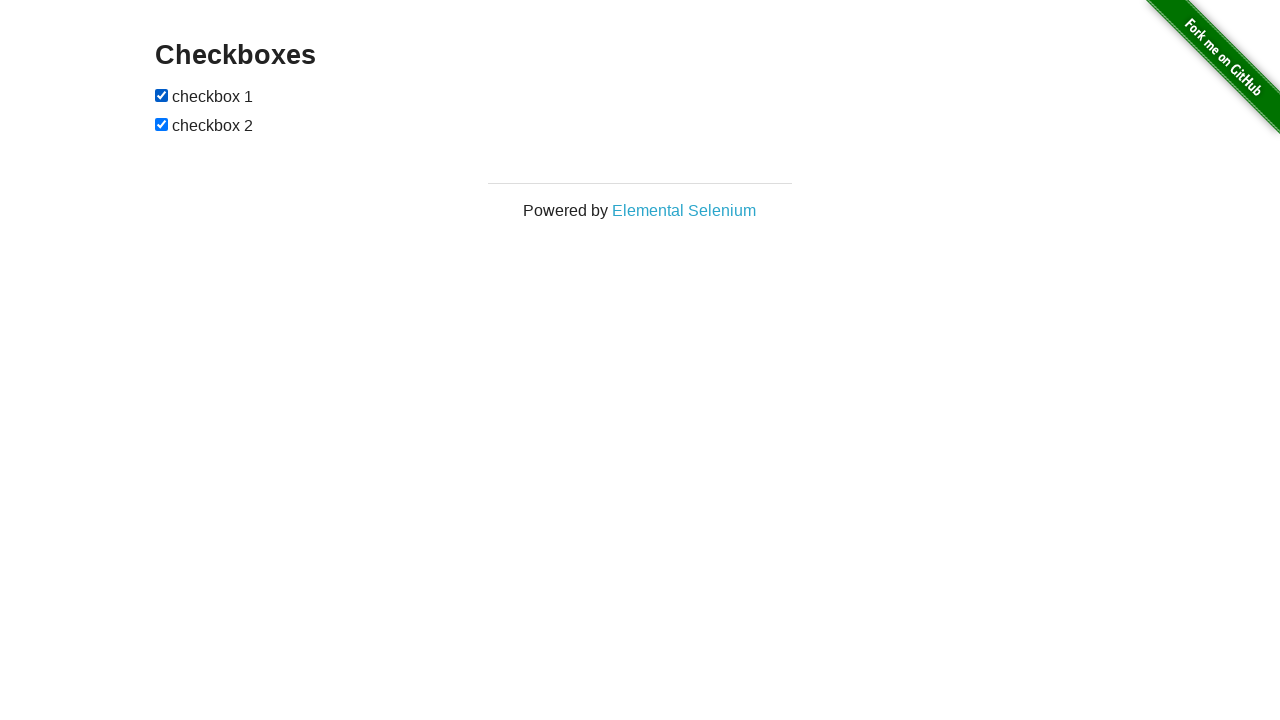

Verified second checkbox is checked
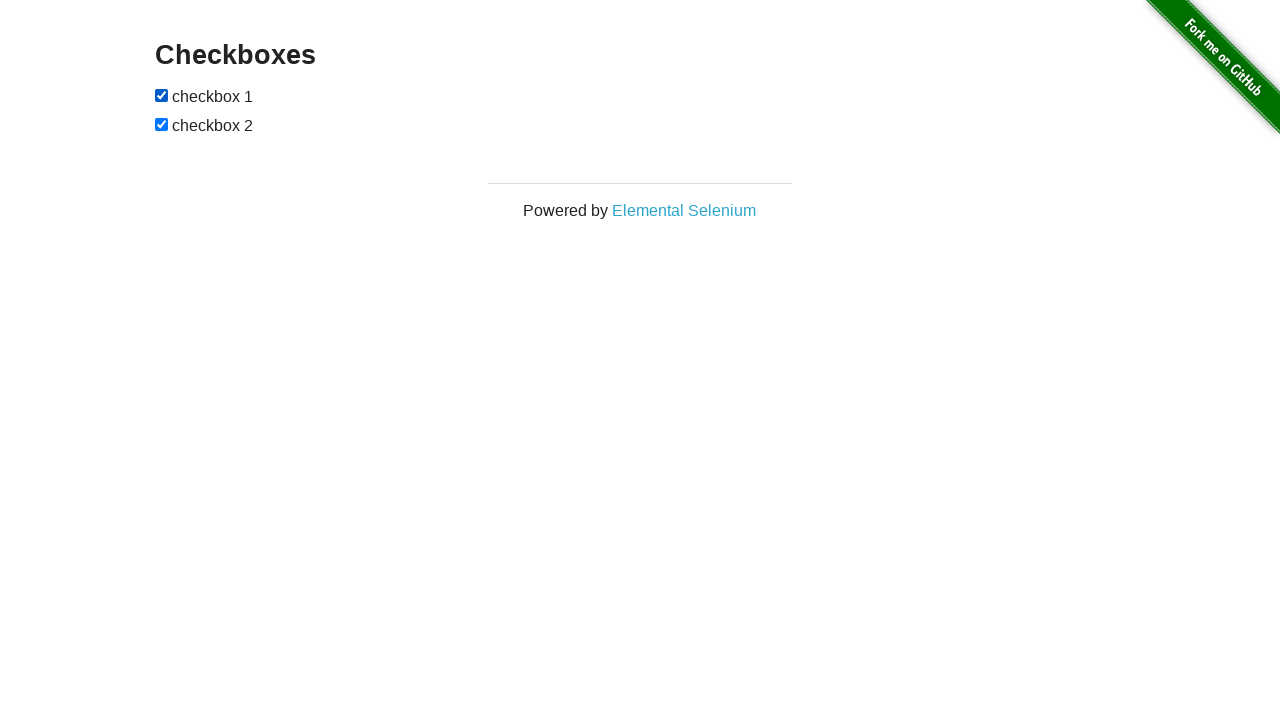

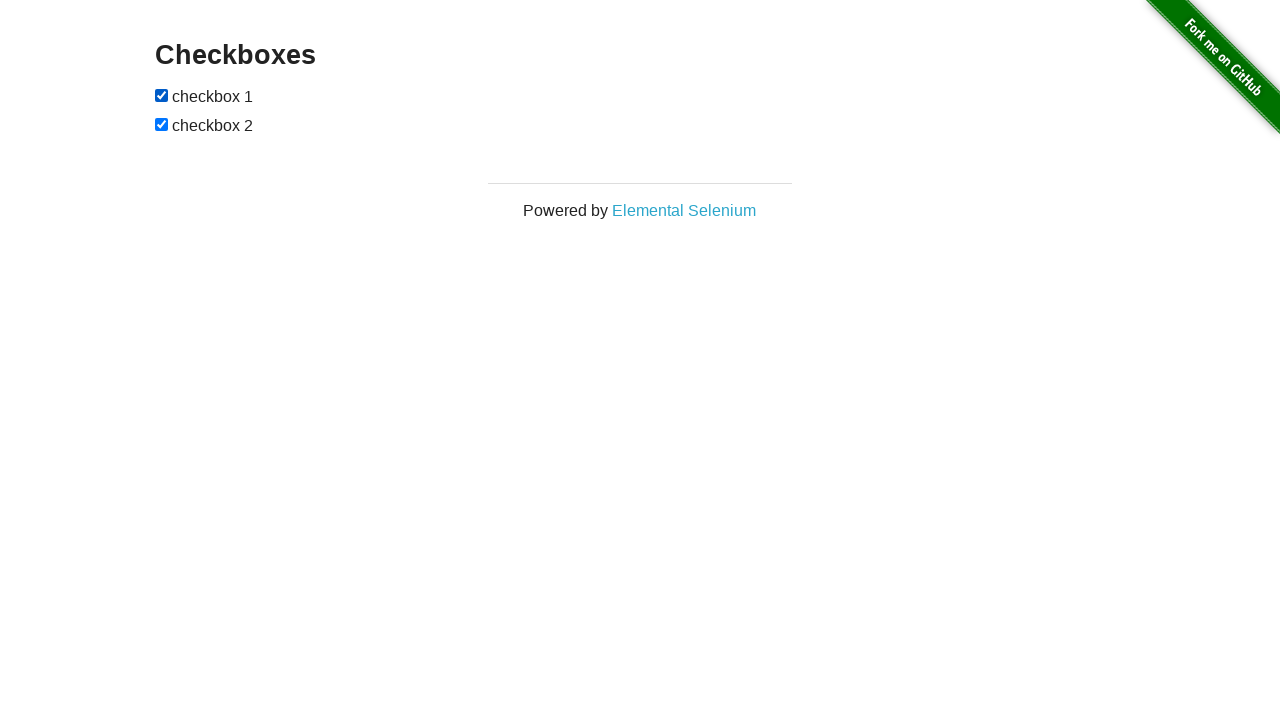